Tests radio button functionality on DemoQA by clicking a radio button and verifying the result message displays the selected option

Starting URL: https://demoqa.com/radio-button

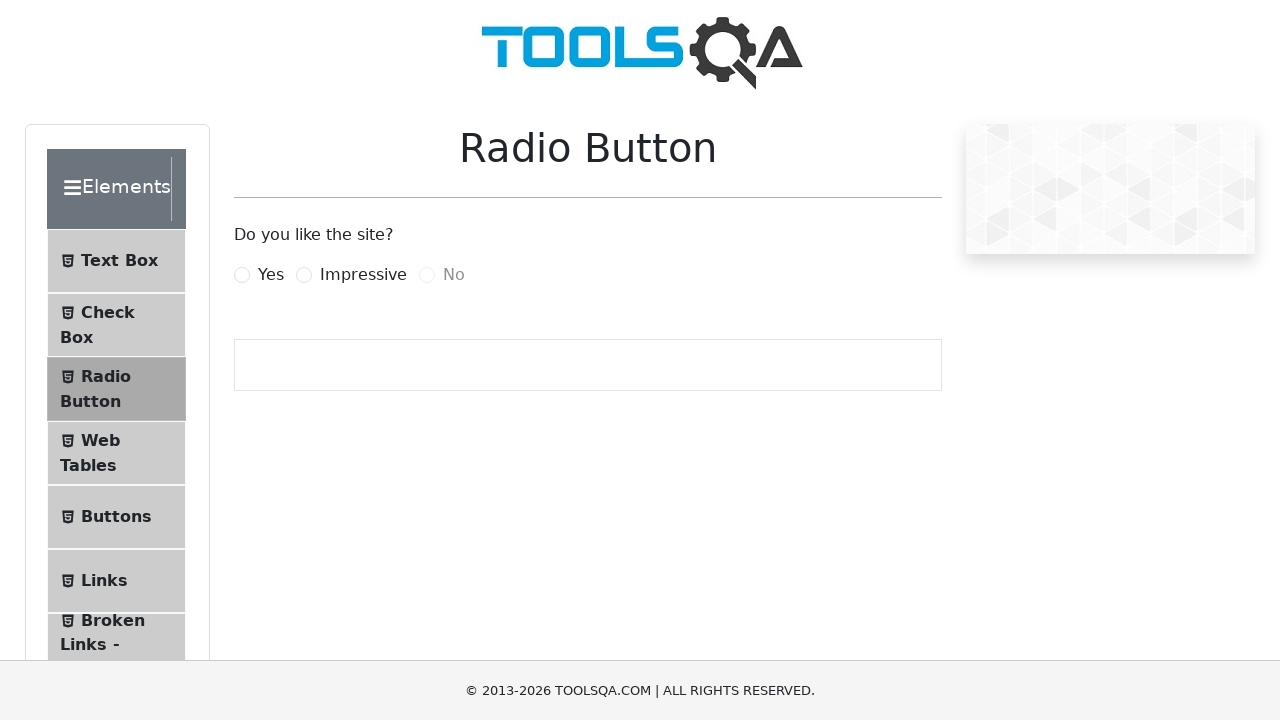

Clicked the 'Yes' radio button label at (271, 275) on label[for='yesRadio']
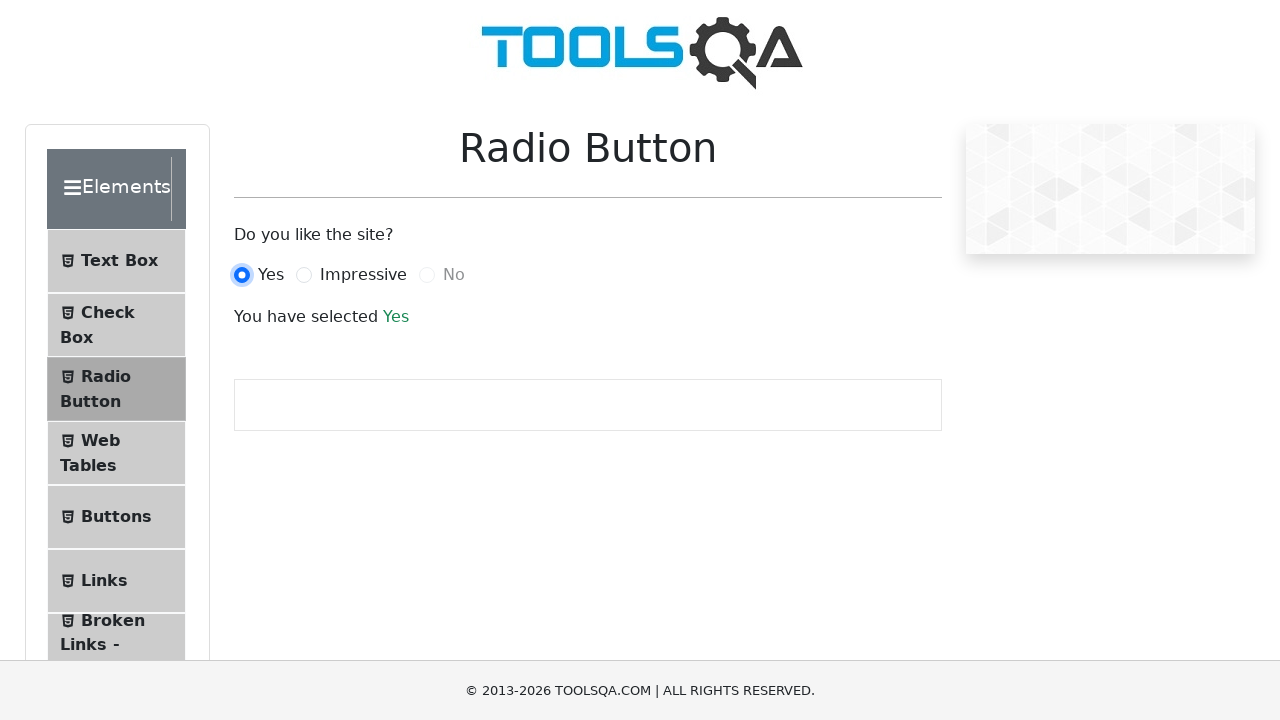

Result message appeared after selecting radio button
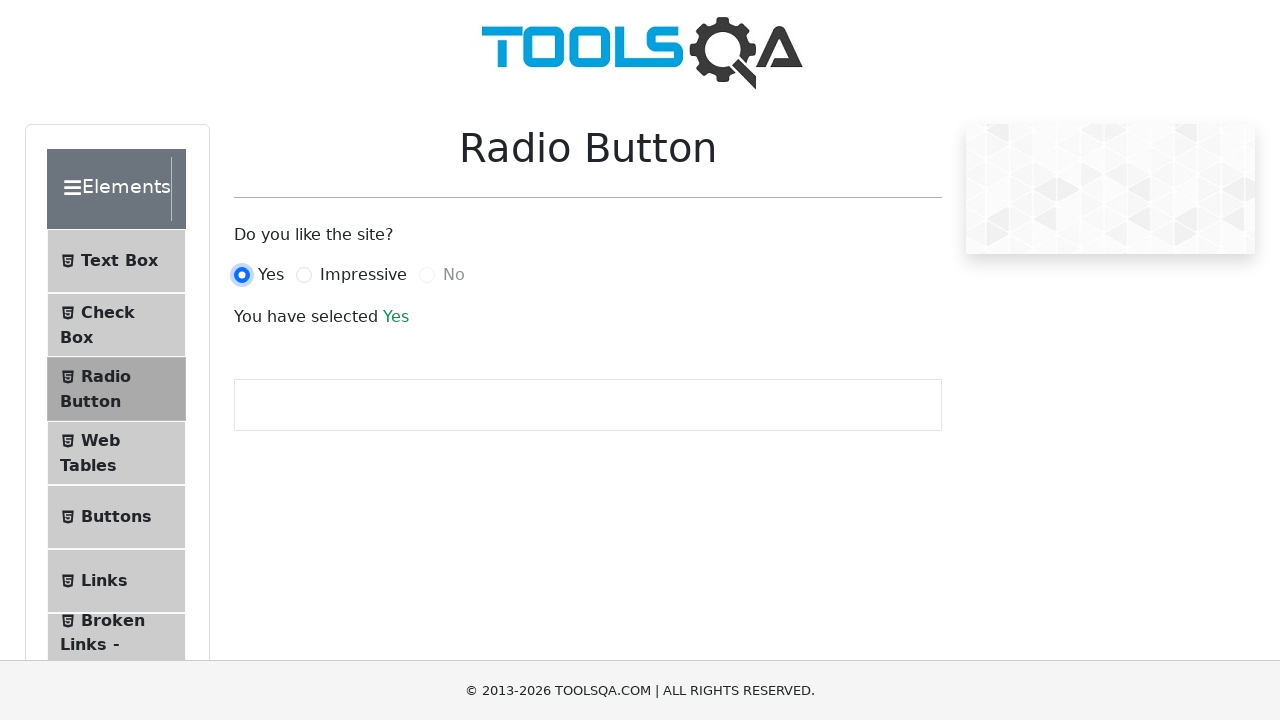

Retrieved result message text content
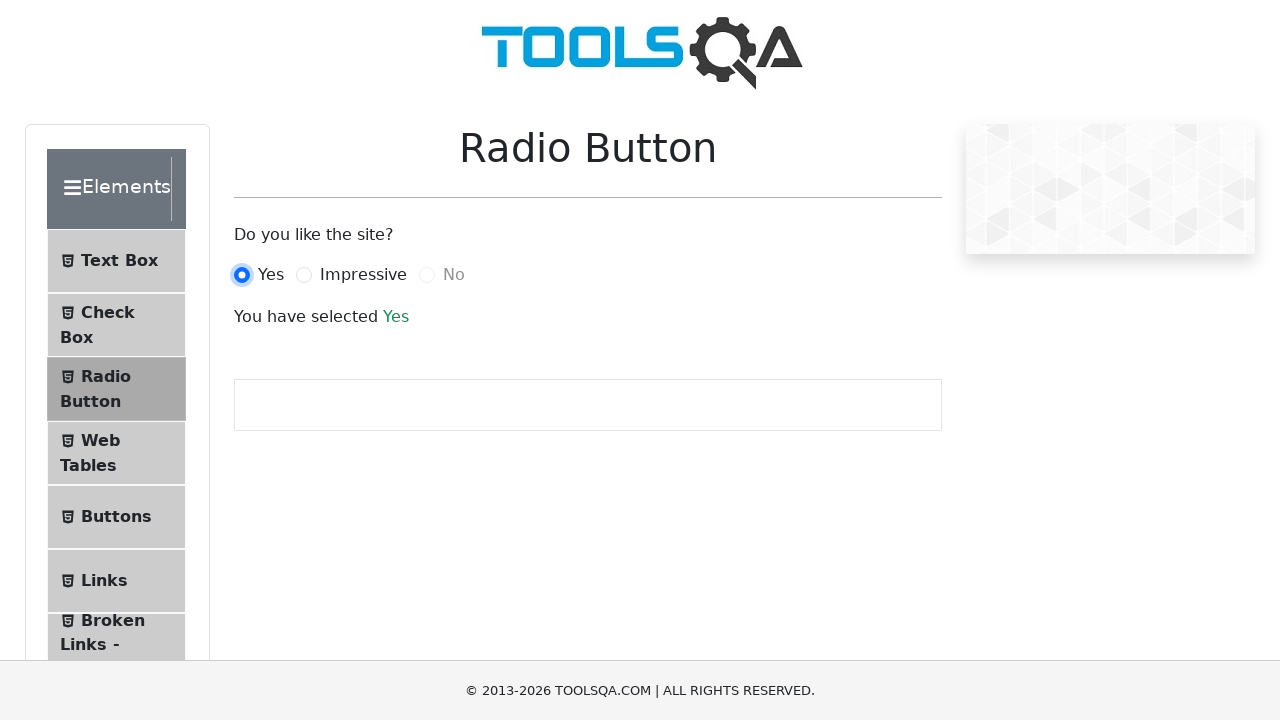

Verified that result message contains 'Yes'
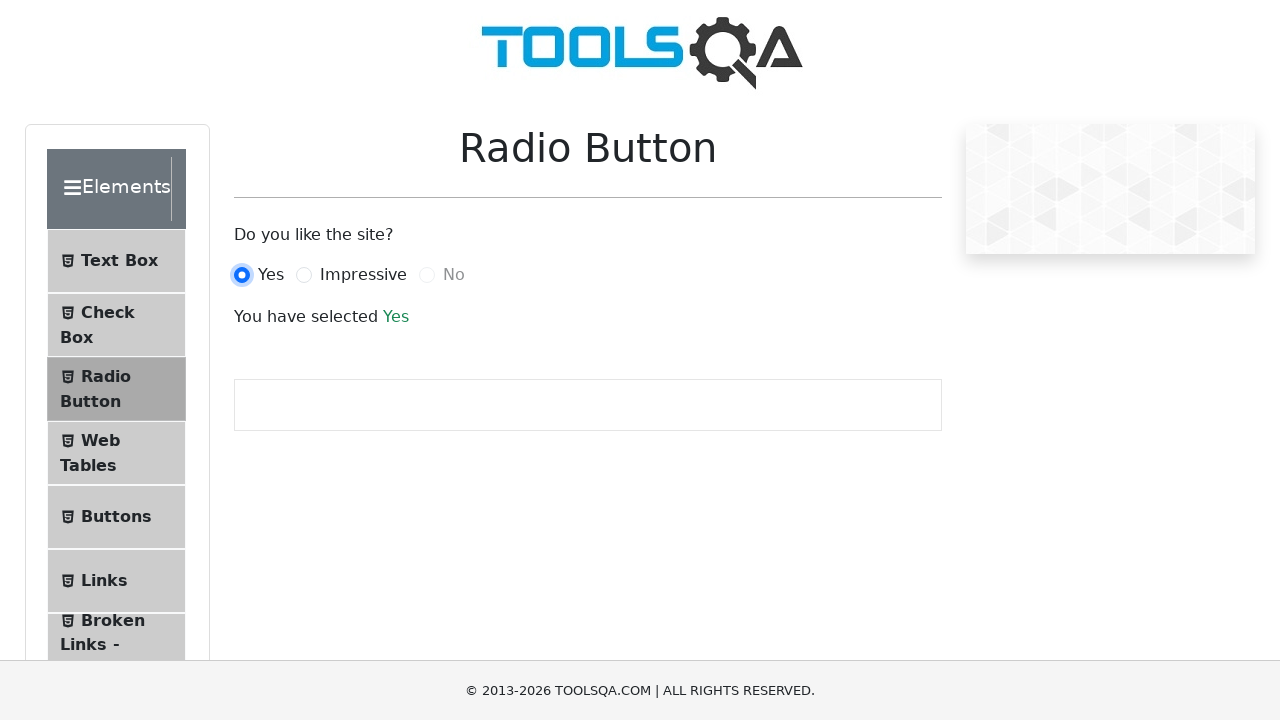

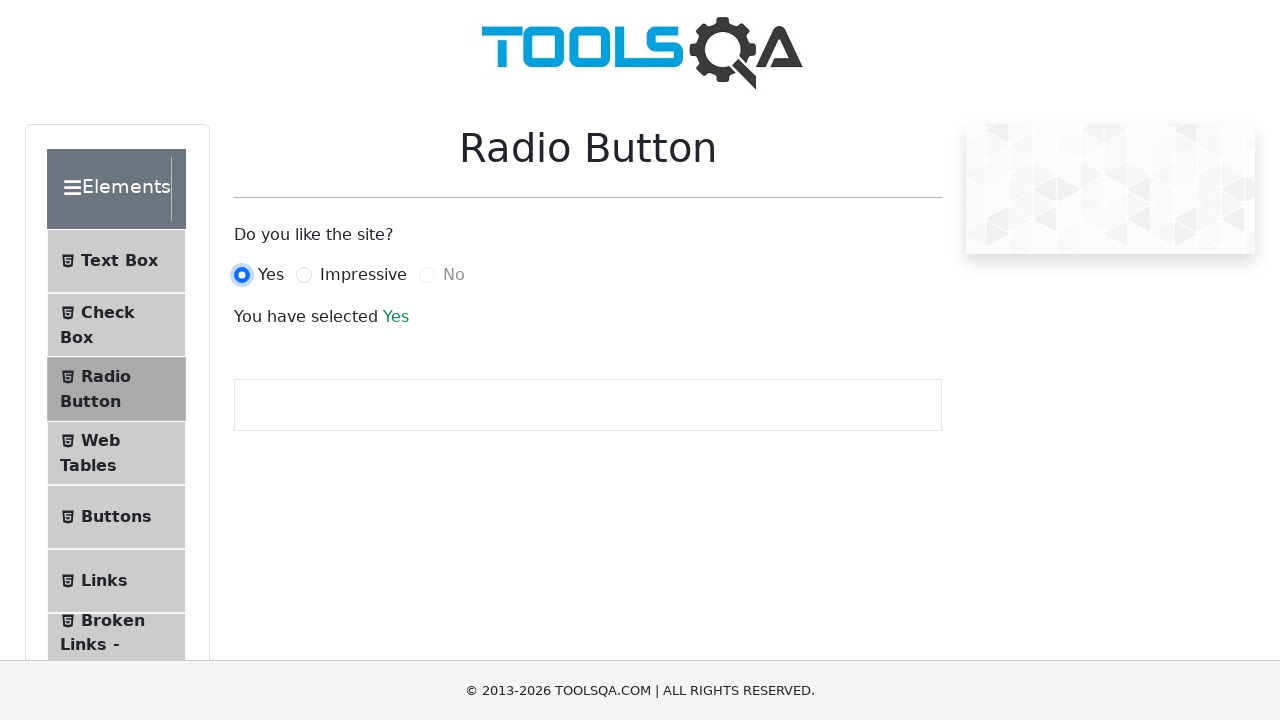